Tests that the currently applied filter is highlighted in the UI

Starting URL: https://demo.playwright.dev/todomvc

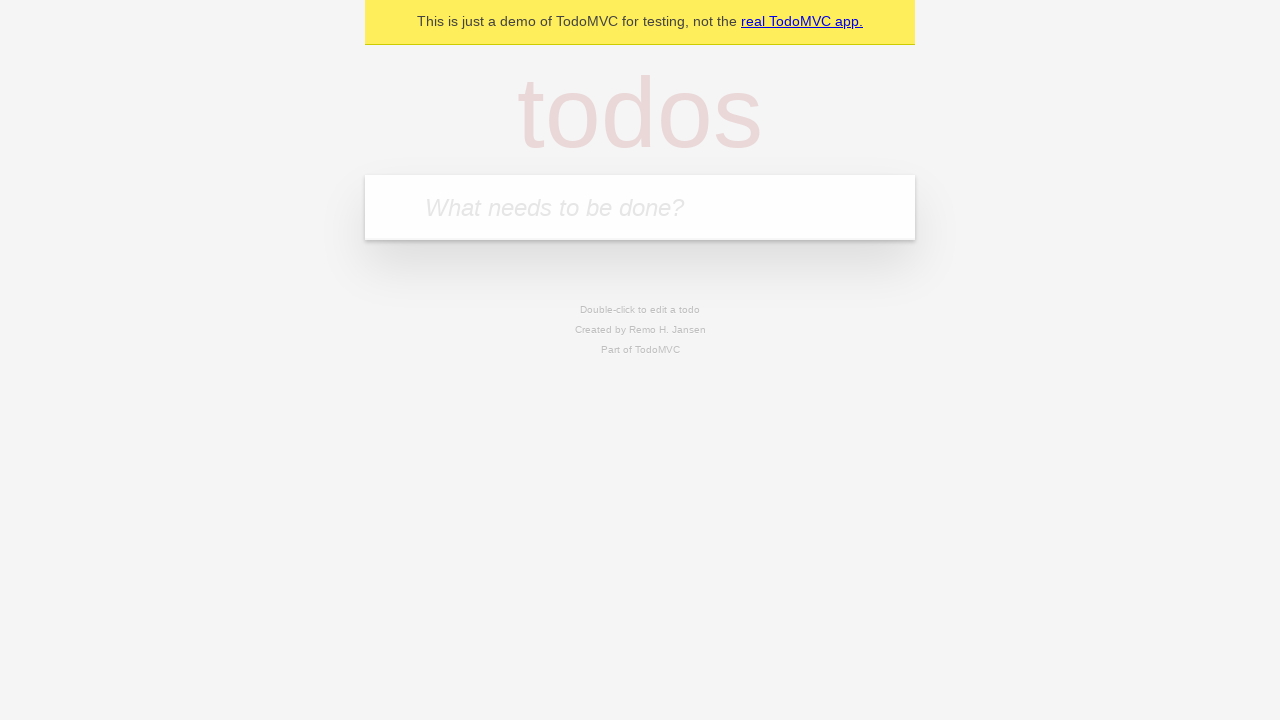

Filled todo input with 'buy some cheese' on internal:attr=[placeholder="What needs to be done?"i]
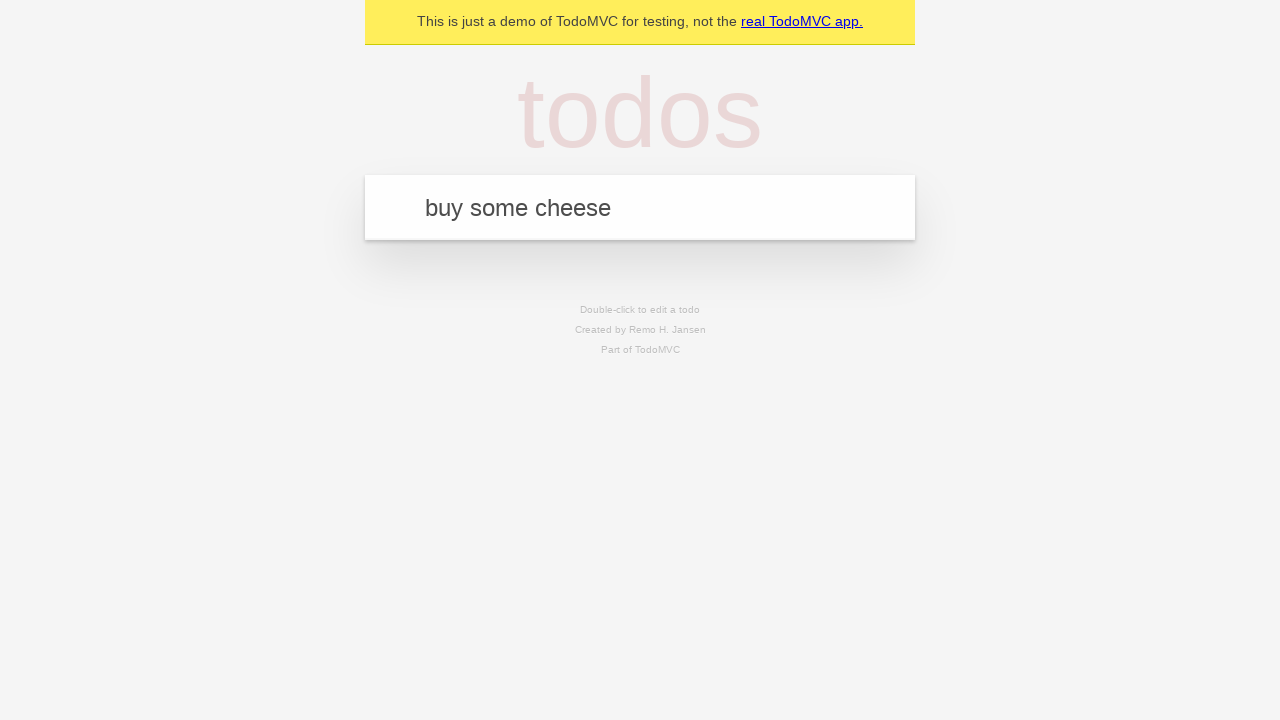

Pressed Enter to create first todo on internal:attr=[placeholder="What needs to be done?"i]
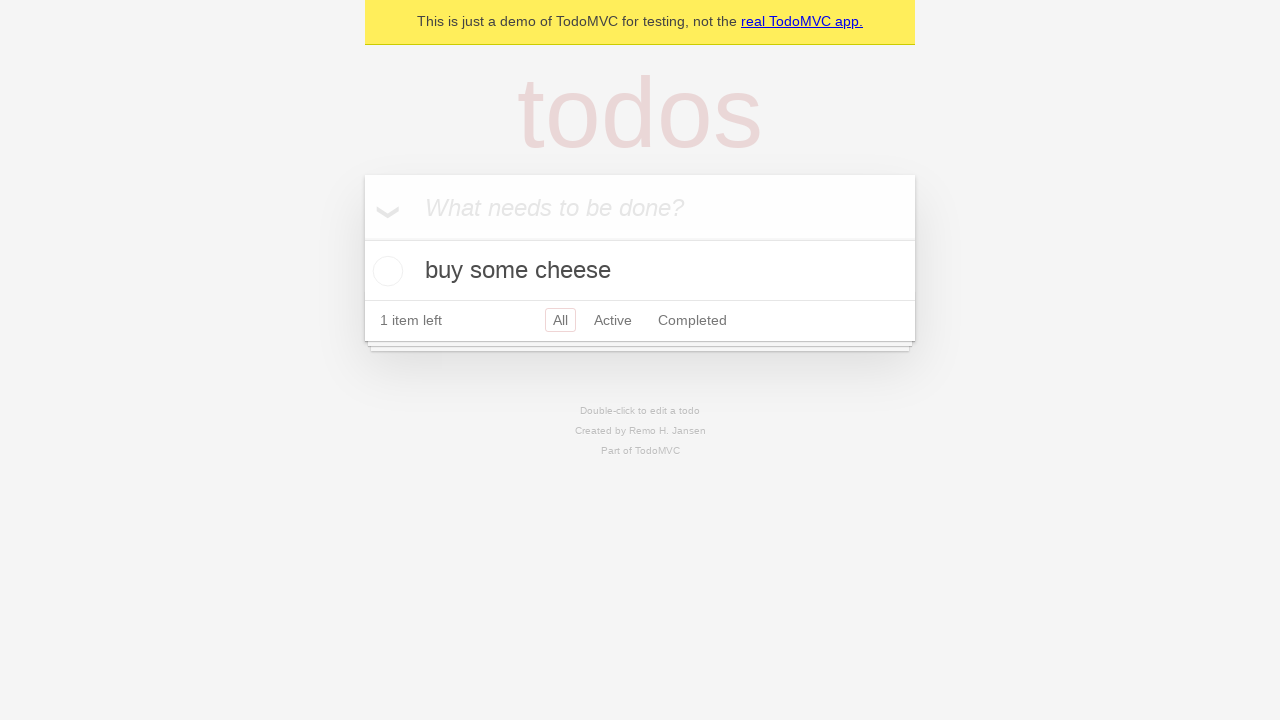

Filled todo input with 'feed the cat' on internal:attr=[placeholder="What needs to be done?"i]
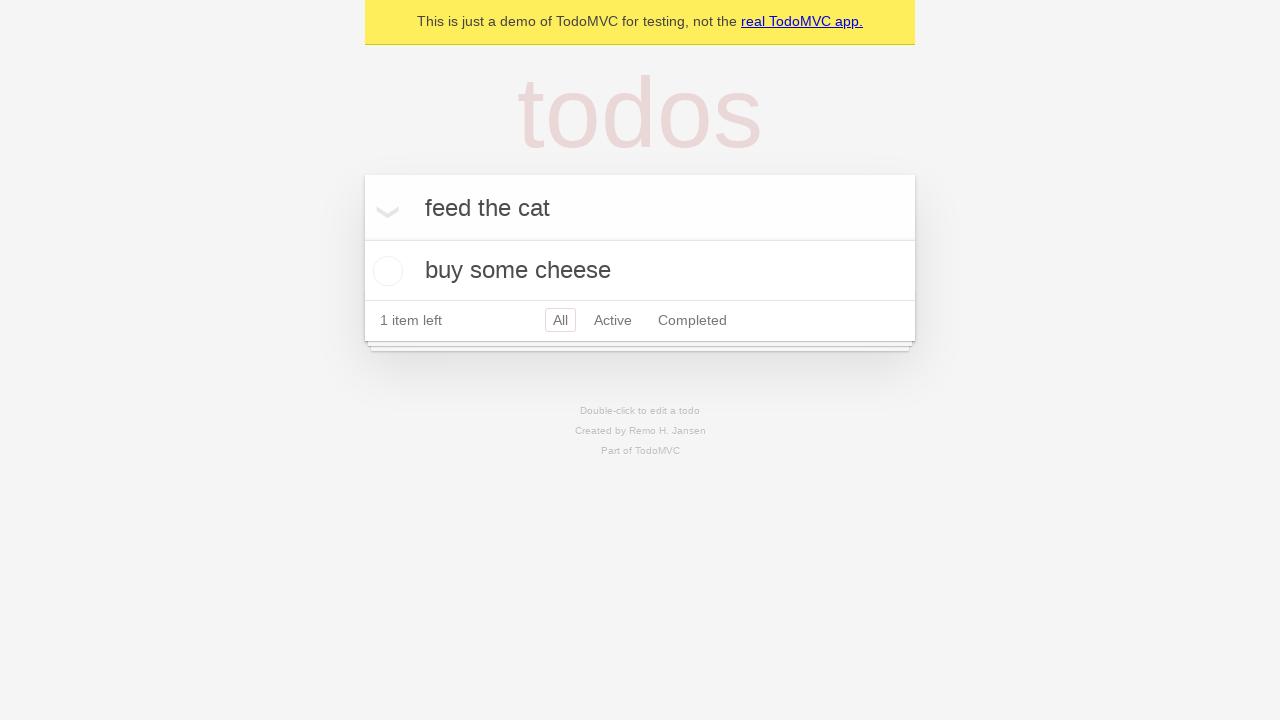

Pressed Enter to create second todo on internal:attr=[placeholder="What needs to be done?"i]
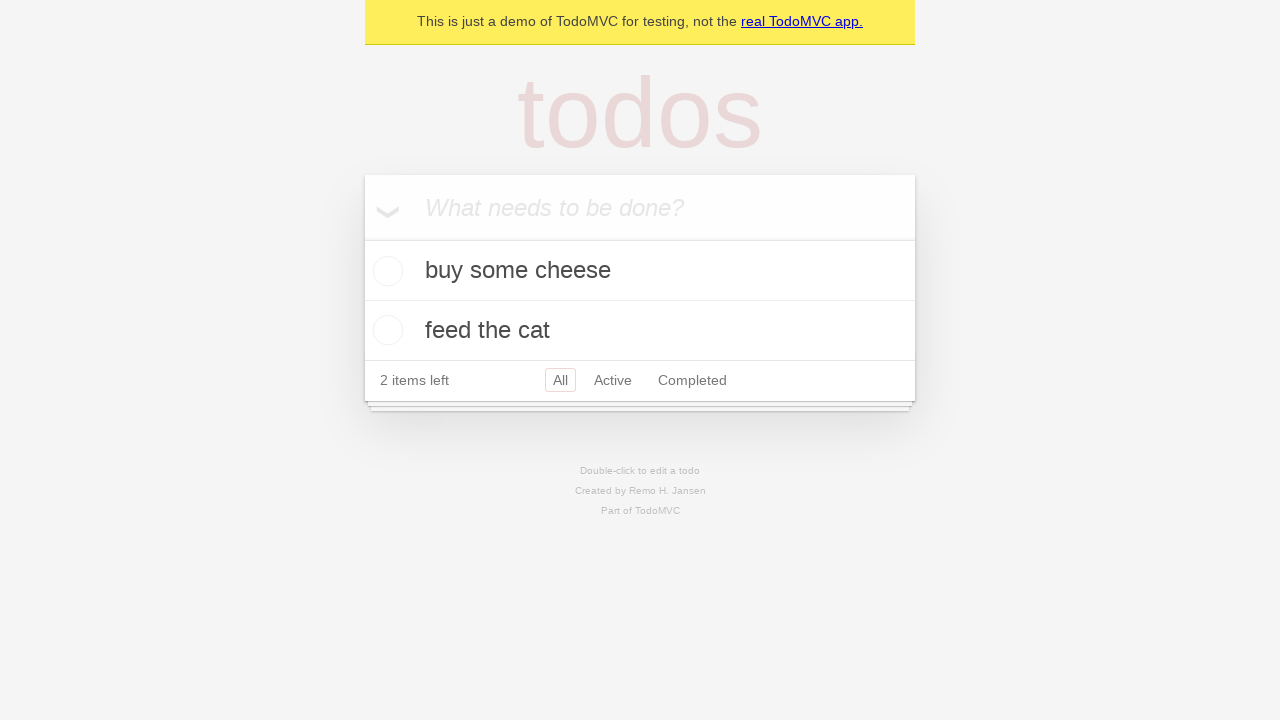

Filled todo input with 'book a doctors appointment' on internal:attr=[placeholder="What needs to be done?"i]
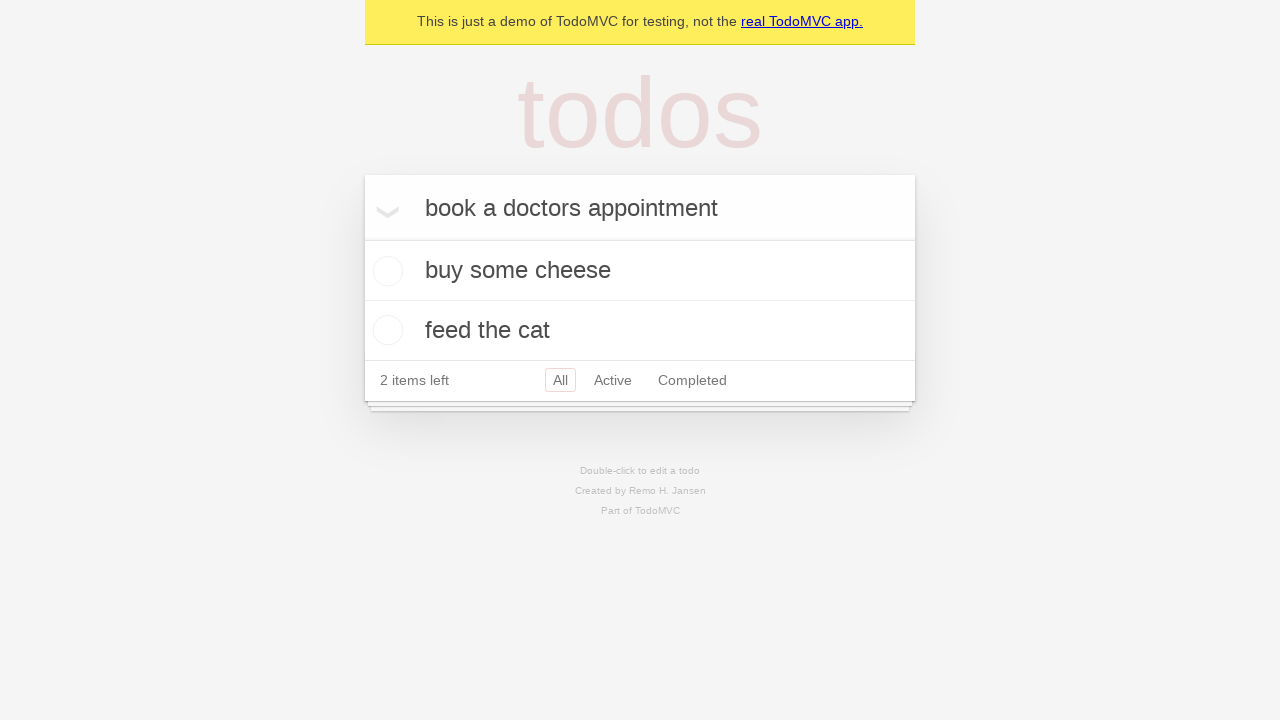

Pressed Enter to create third todo on internal:attr=[placeholder="What needs to be done?"i]
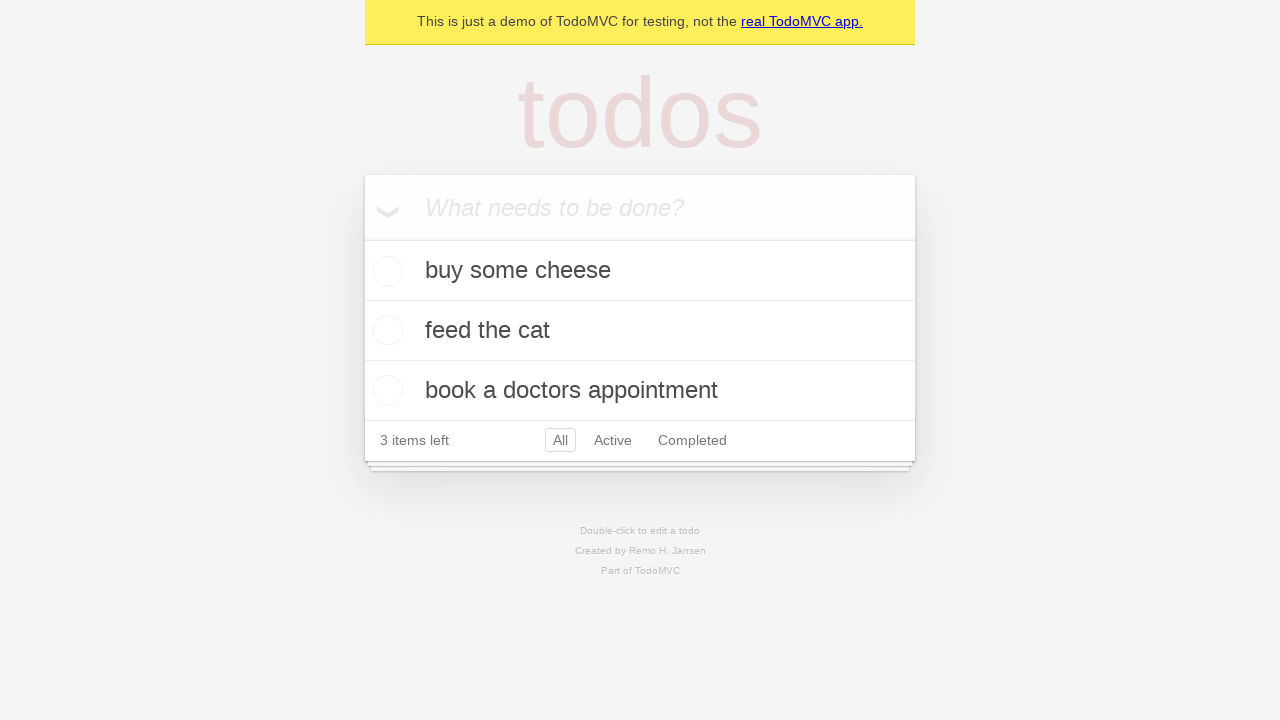

Clicked Active filter link at (613, 440) on internal:role=link[name="Active"i]
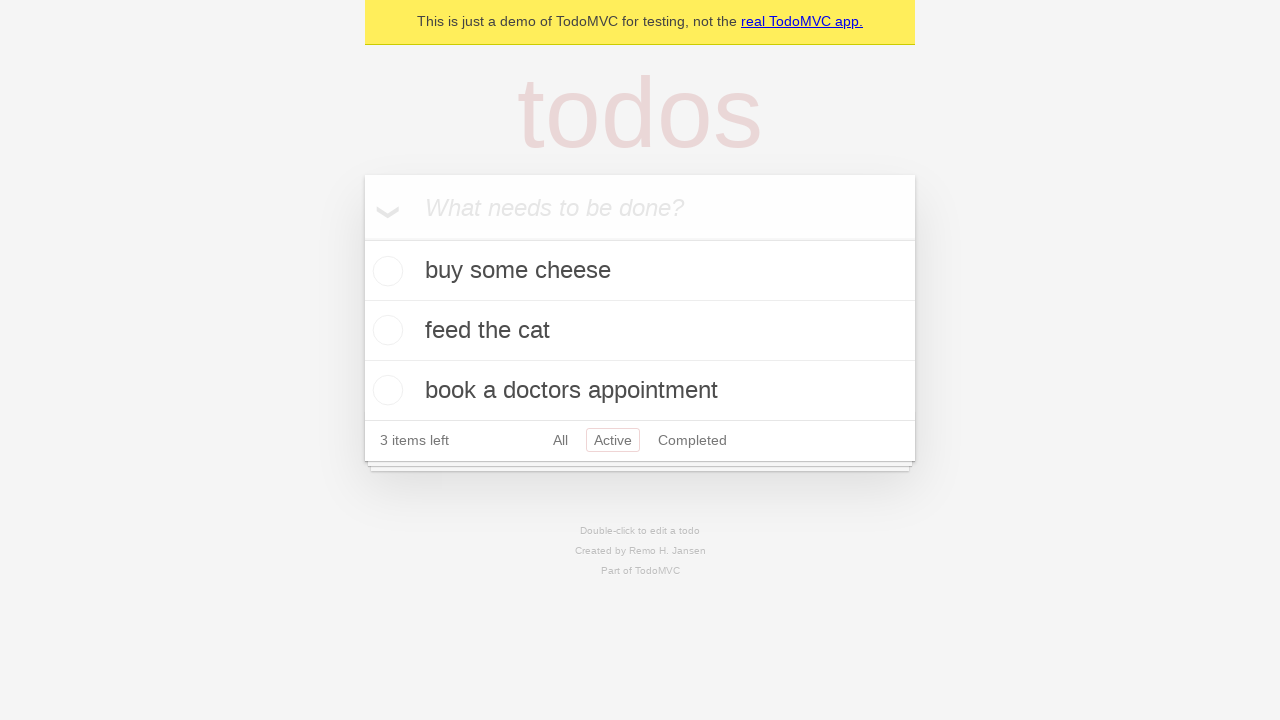

Clicked Completed filter link at (692, 440) on internal:role=link[name="Completed"i]
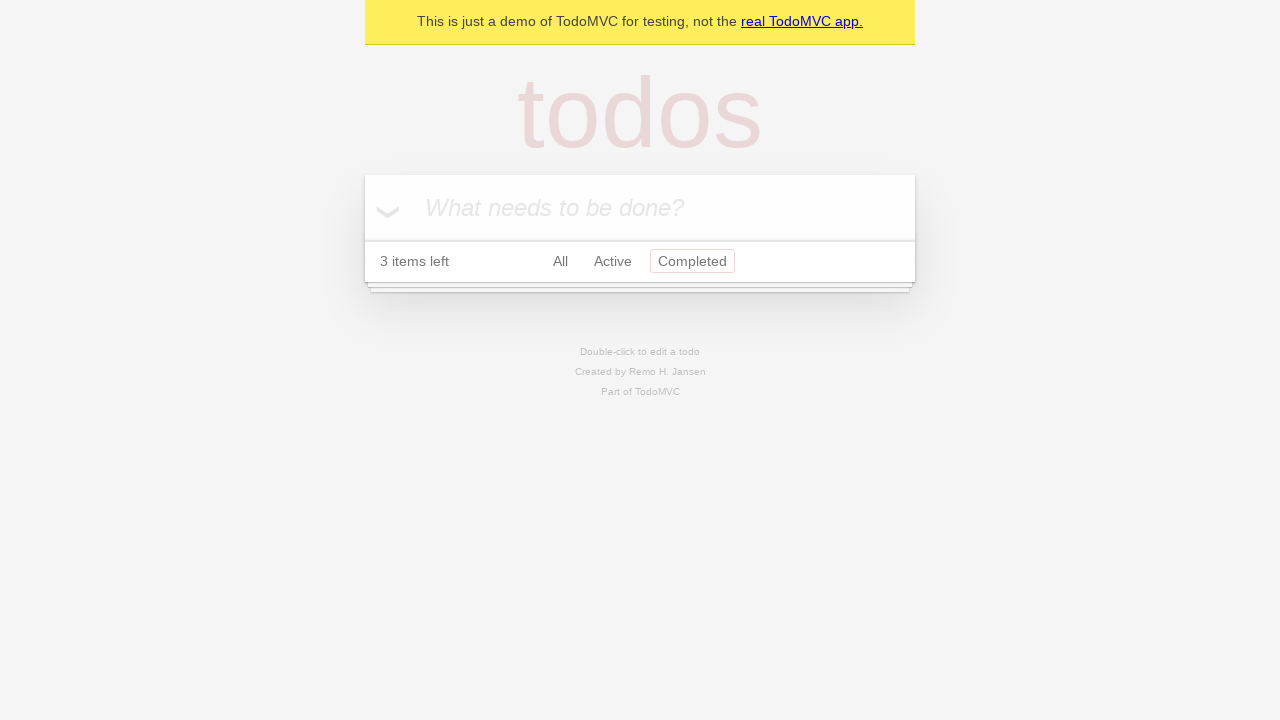

Verified Completed filter is highlighted with selected class
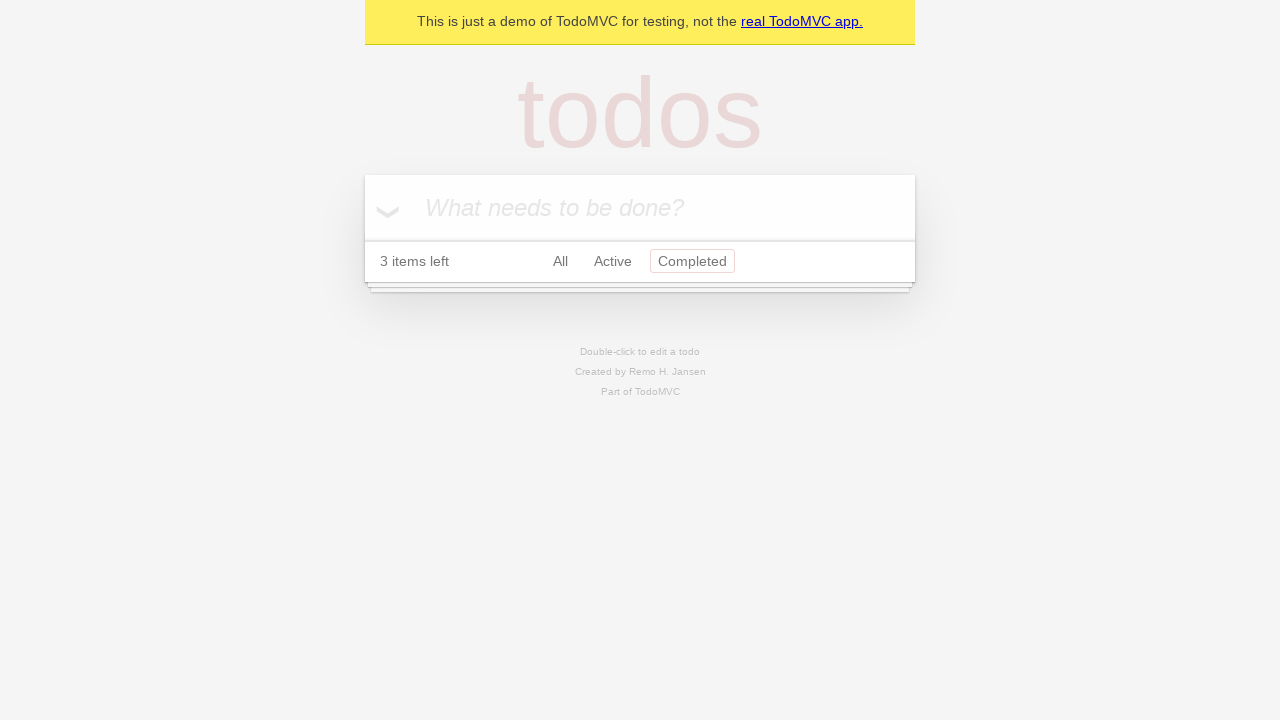

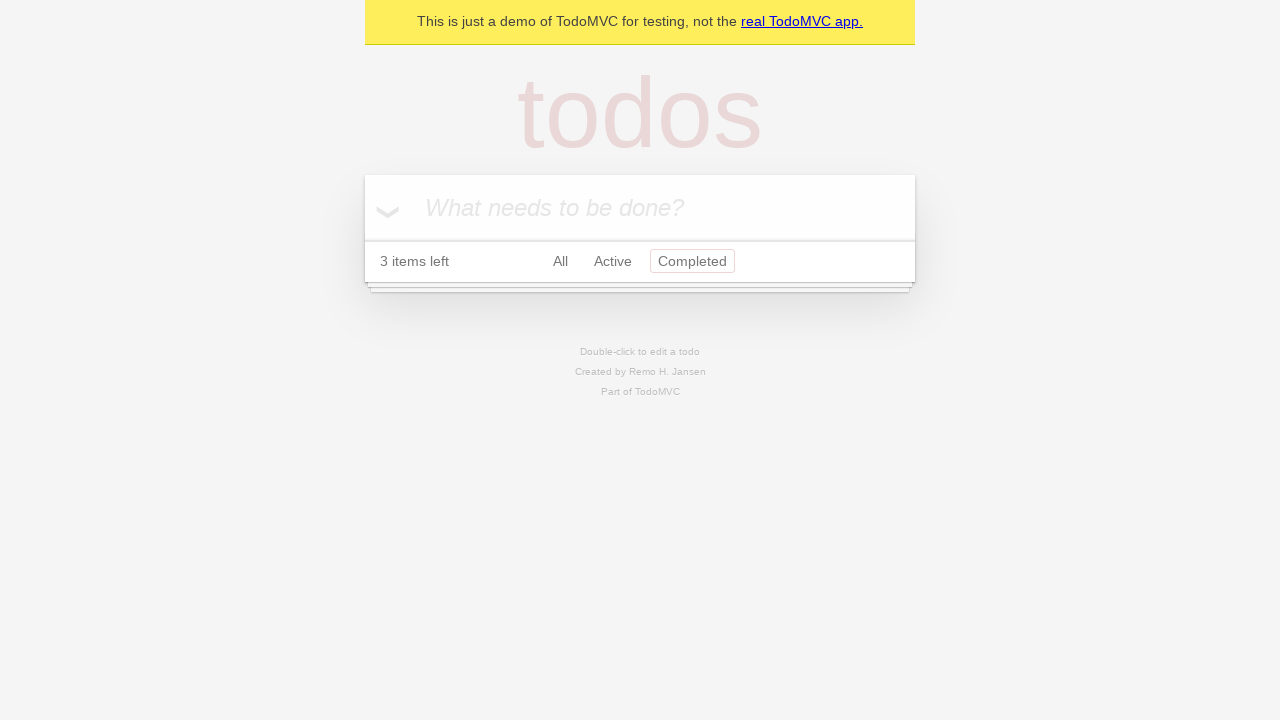